Tests navigation through the "Shifting Content" section by clicking menu links, counting all anchor elements on the page, and navigating to the Menu Element example.

Starting URL: https://the-internet.herokuapp.com

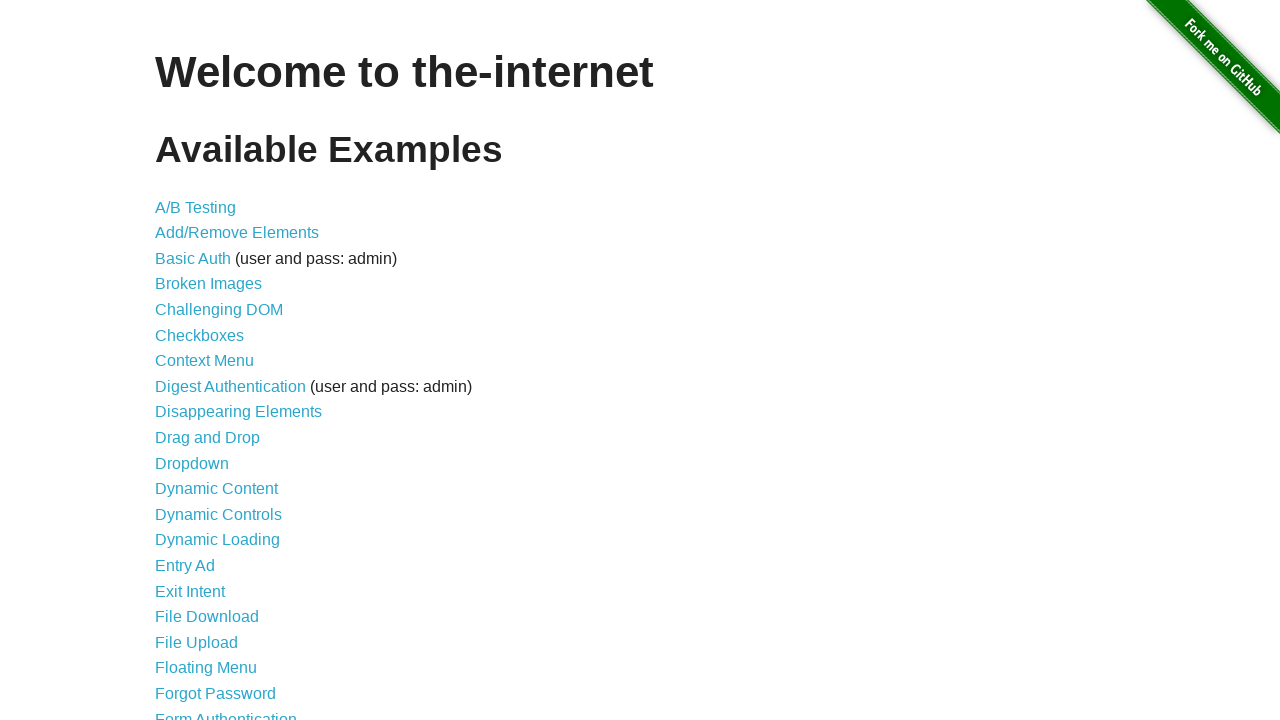

Located all anchor elements on page - found 46 links
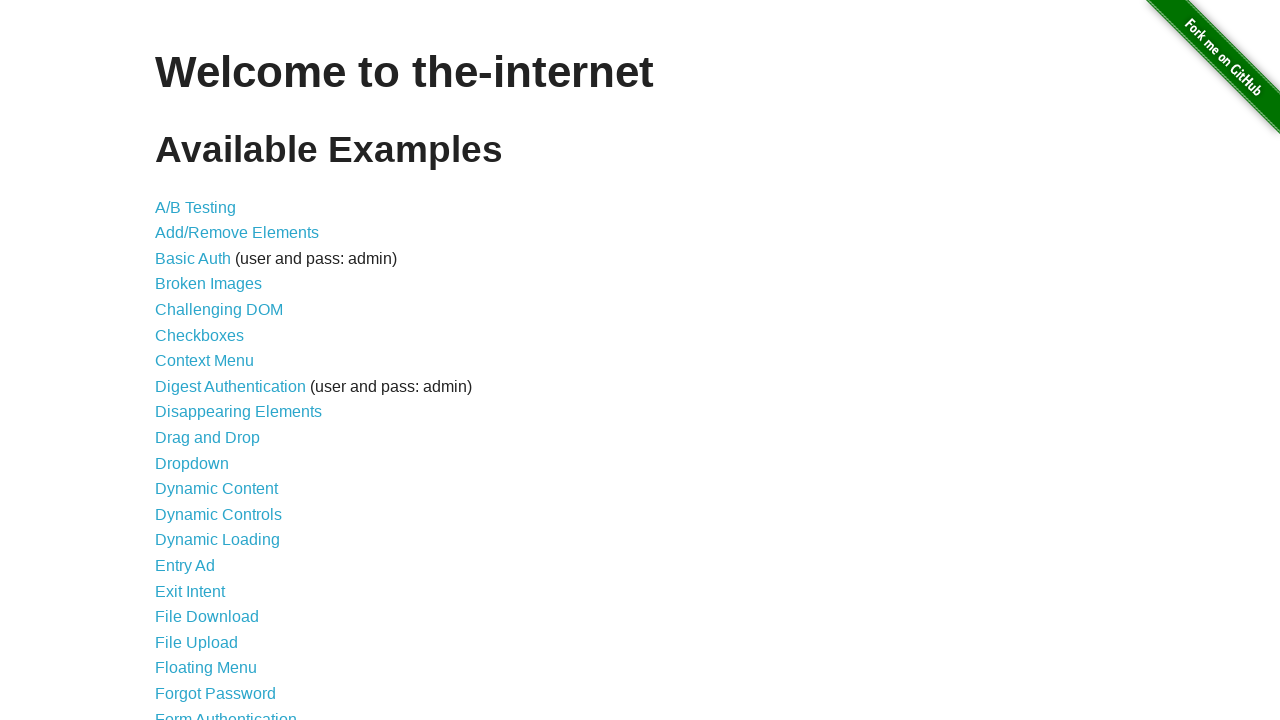

Clicked on 'Shifting Content' link at (212, 523) on text=Shifting Content
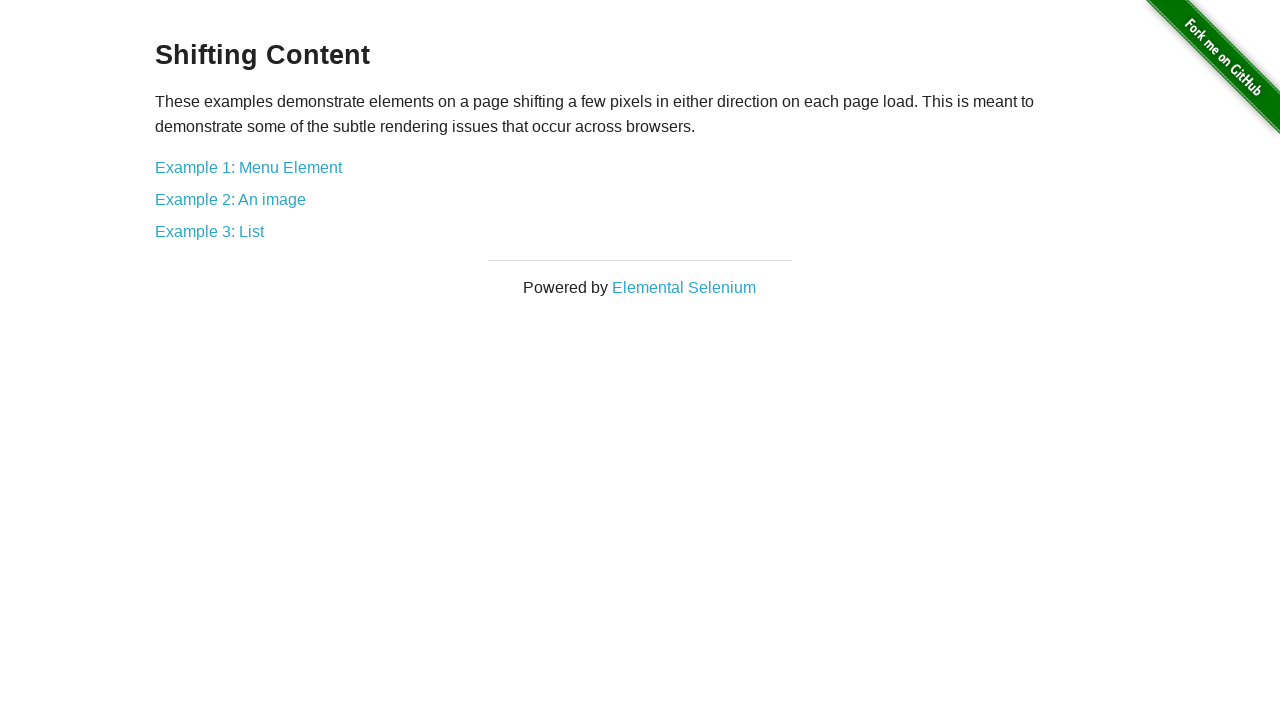

Clicked on 'Example 1: Menu Element' link at (248, 167) on text=Example 1: Menu Element
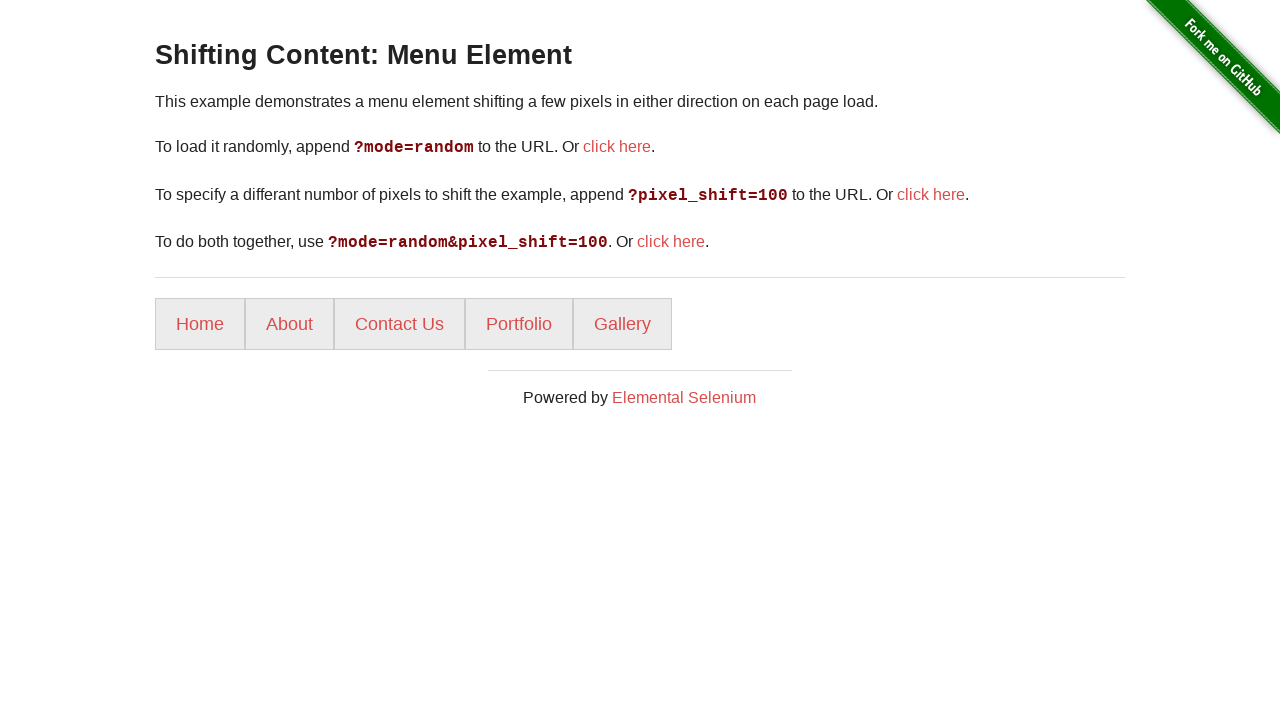

Menu element loaded and is present on page
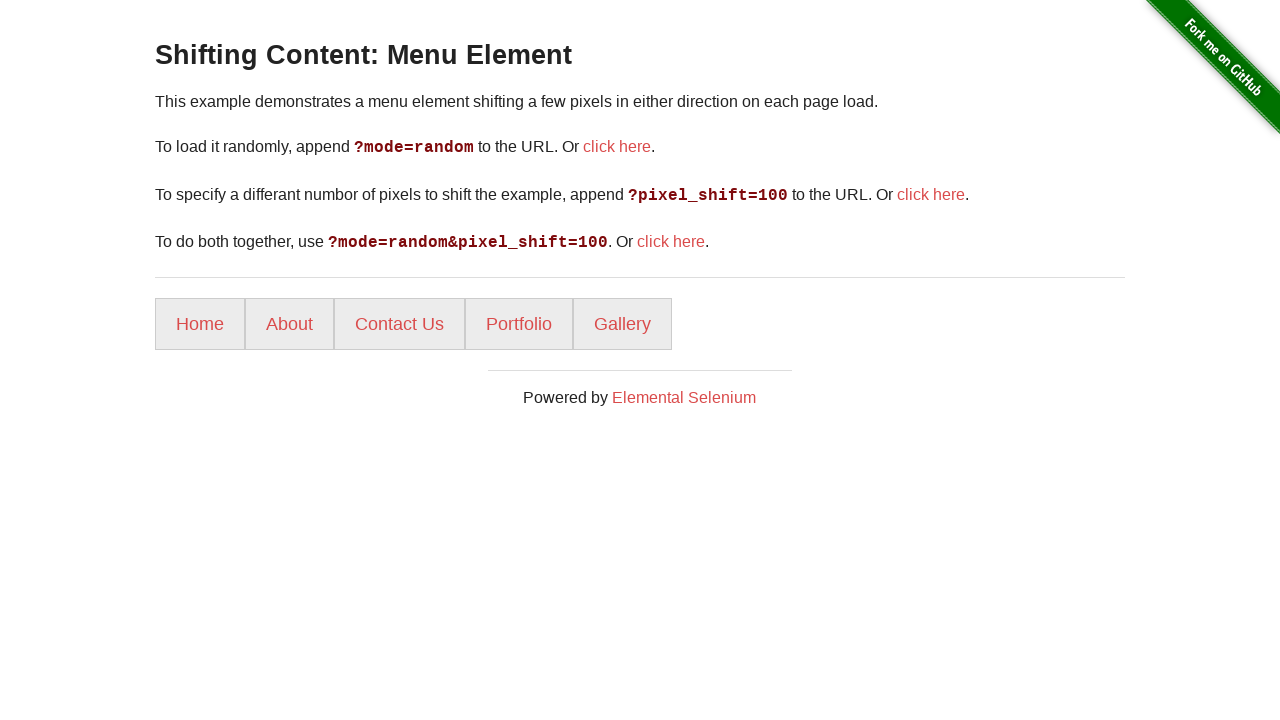

Retrieved page title: The Internet
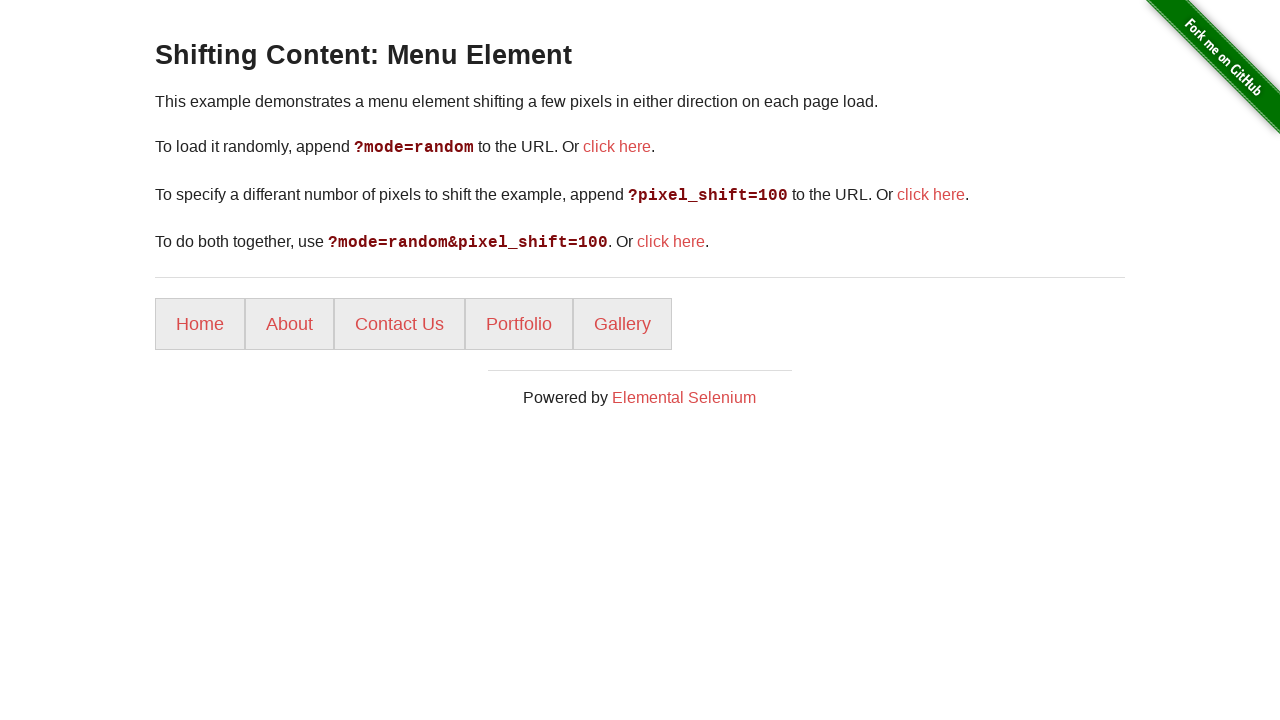

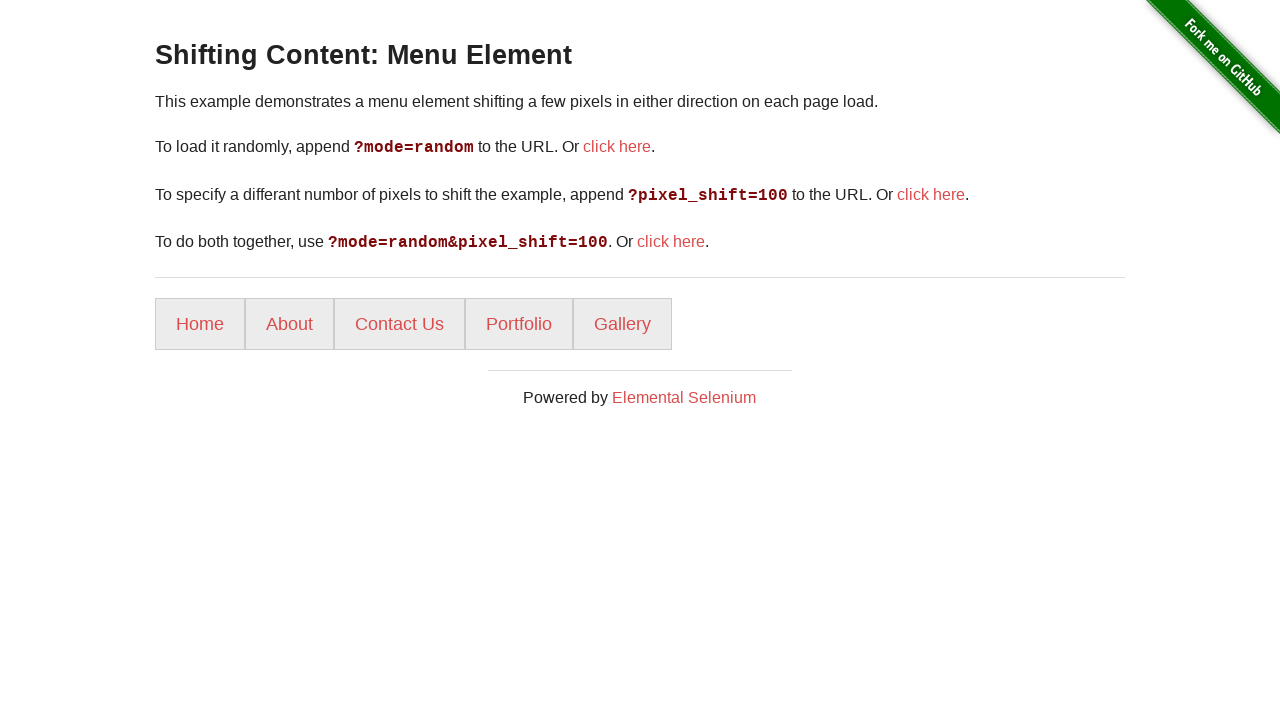